Navigates to the World Bank debarred firms page and waits for the data table to load

Starting URL: https://projects.worldbank.org/en/projects-operations/procurement/debarred-firms

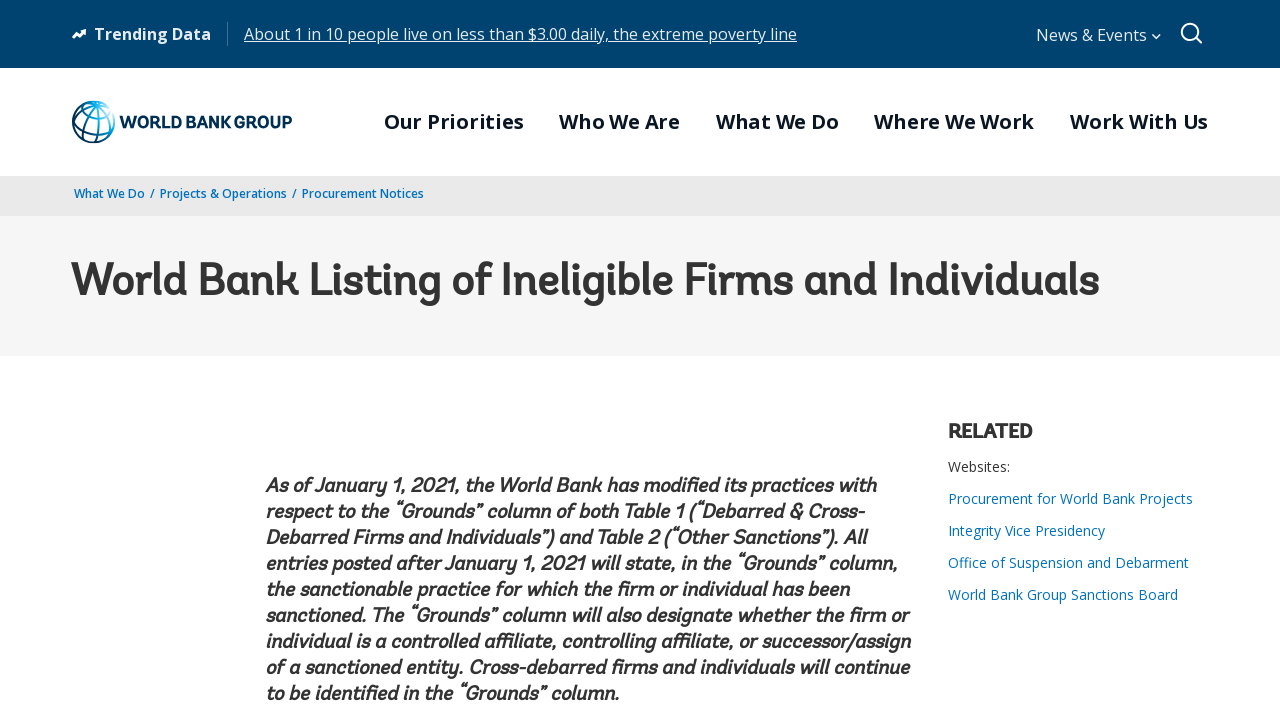

Navigated to World Bank debarred firms page
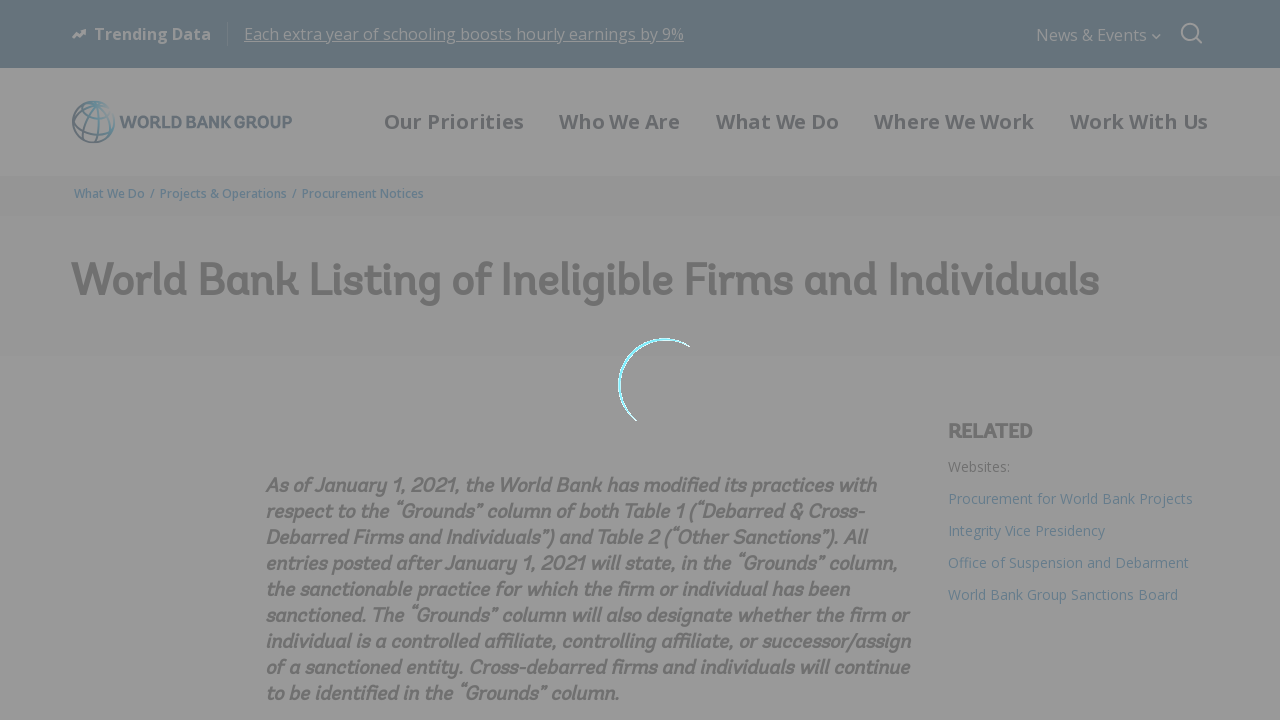

Data table loaded successfully
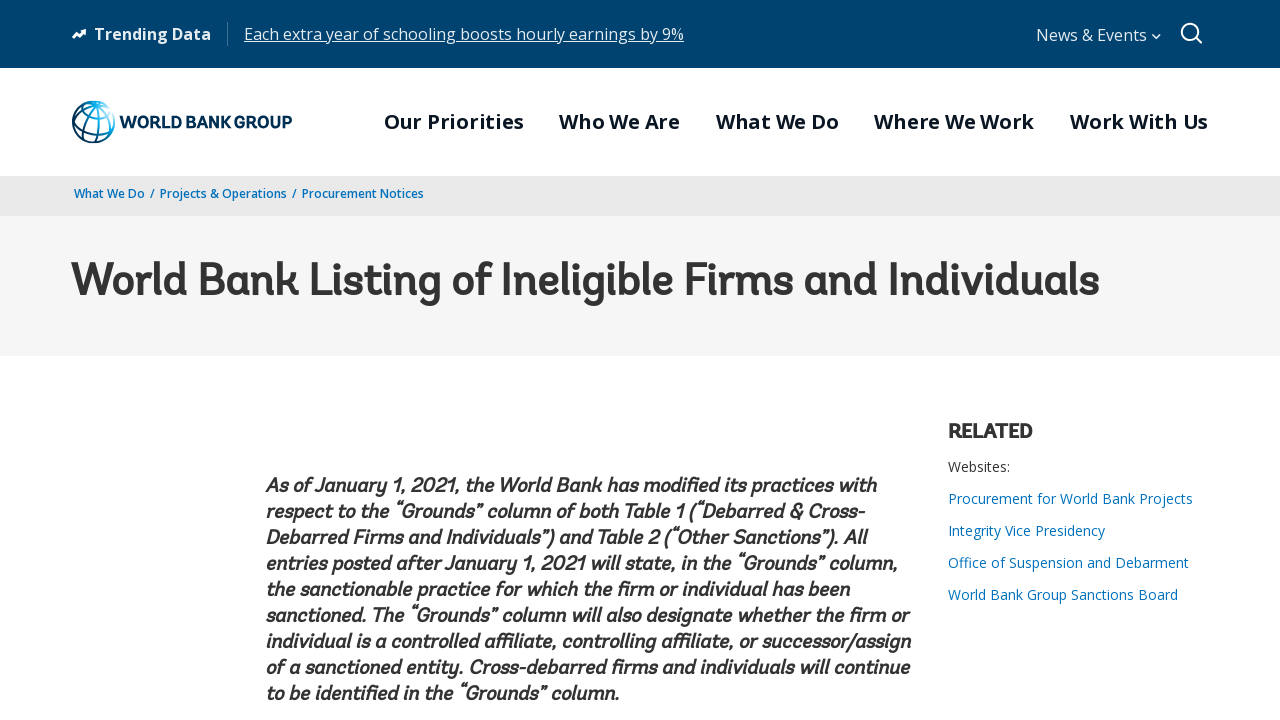

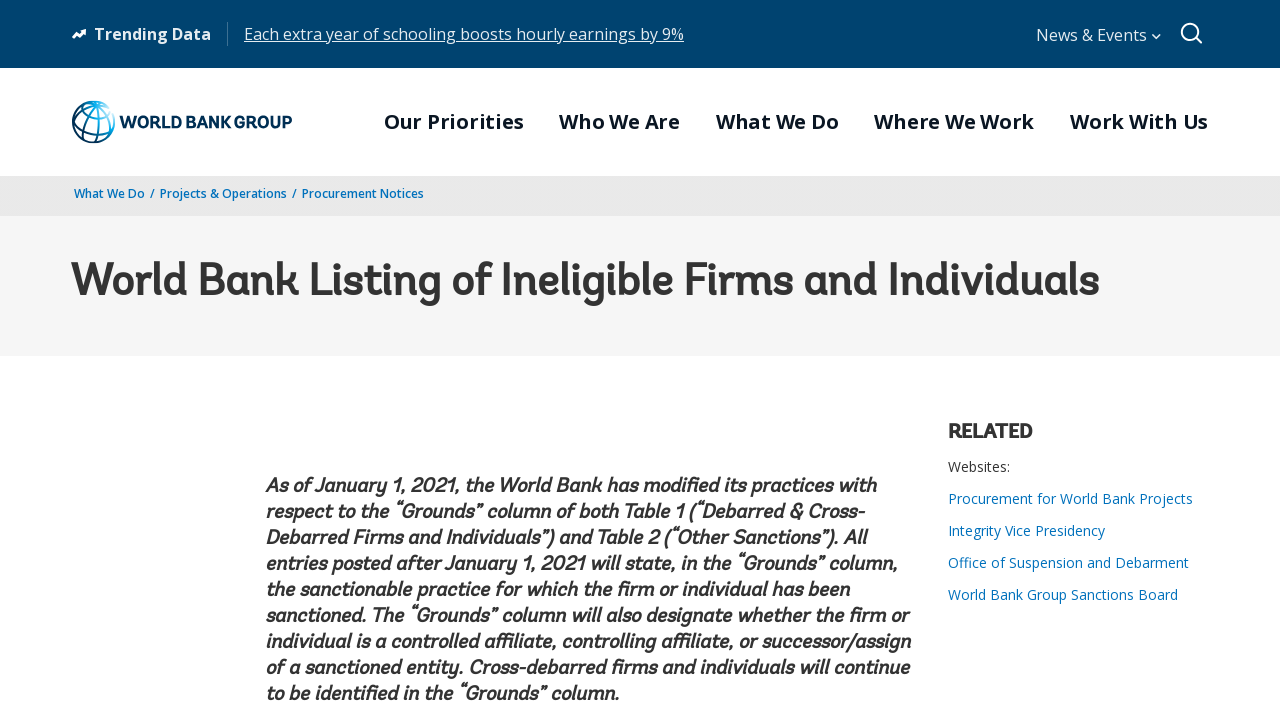